Tests calendar/date picker functionality by clicking on a round trip radio button and verifying that a date selection div becomes enabled based on its style attribute

Starting URL: https://rahulshettyacademy.com/dropdownsPractise/

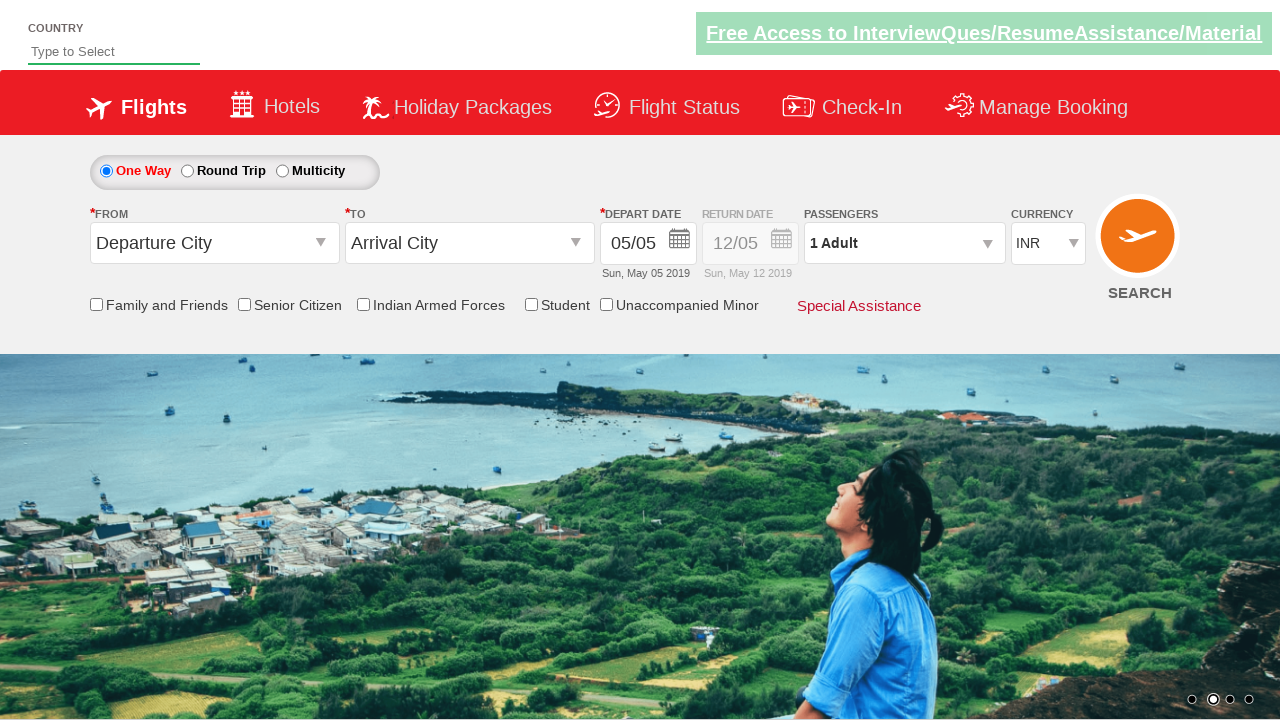

Checked if return date field is initially enabled
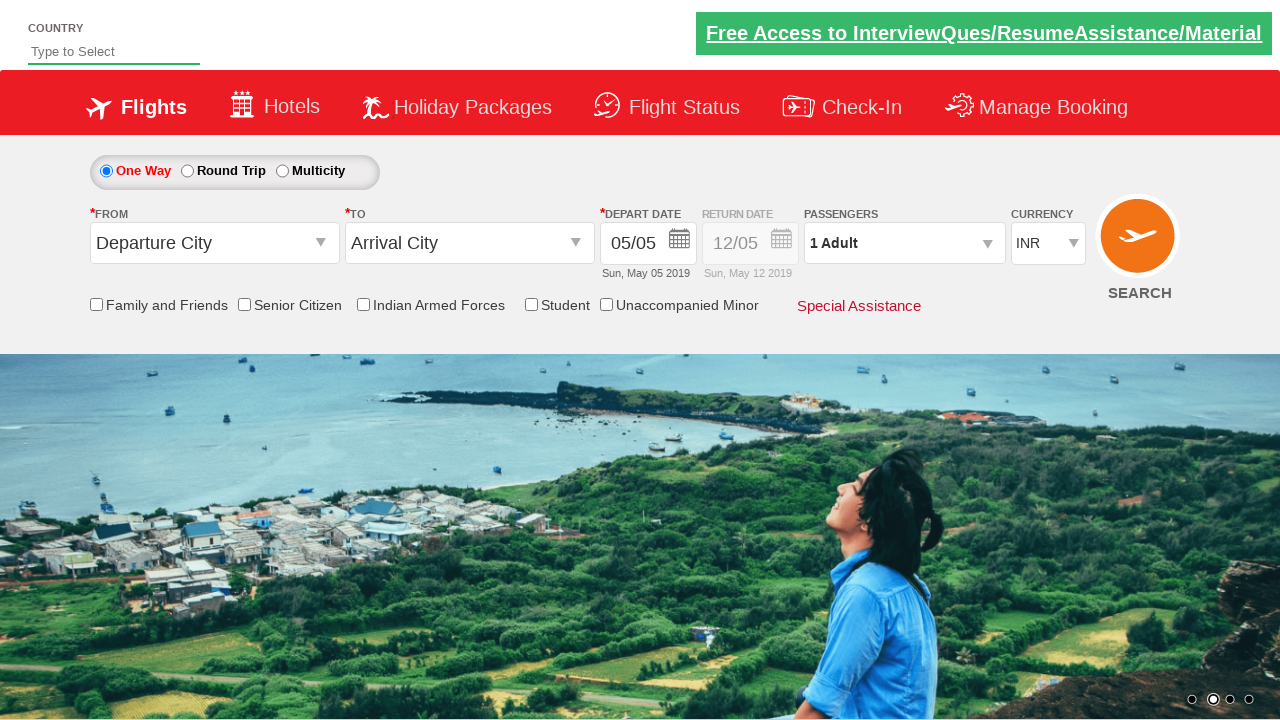

Retrieved initial style attribute of date selection div
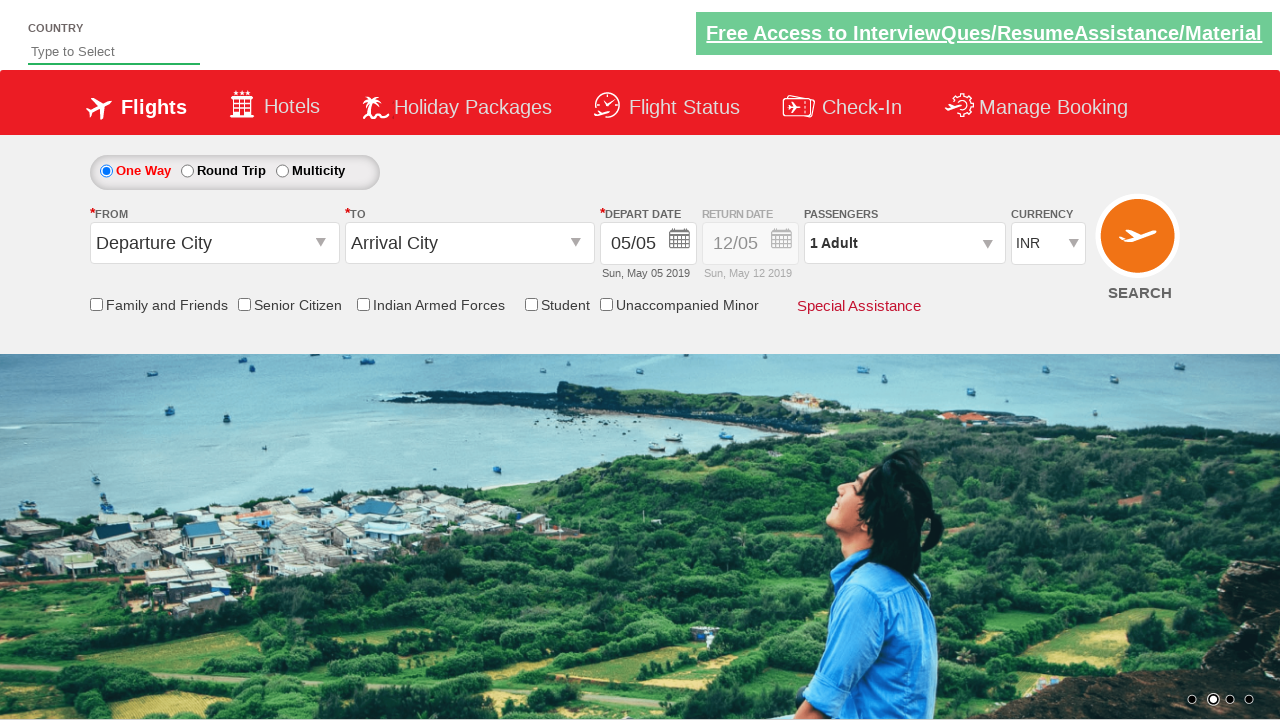

Clicked on Round Trip radio button at (187, 171) on #ctl00_mainContent_rbtnl_Trip_1
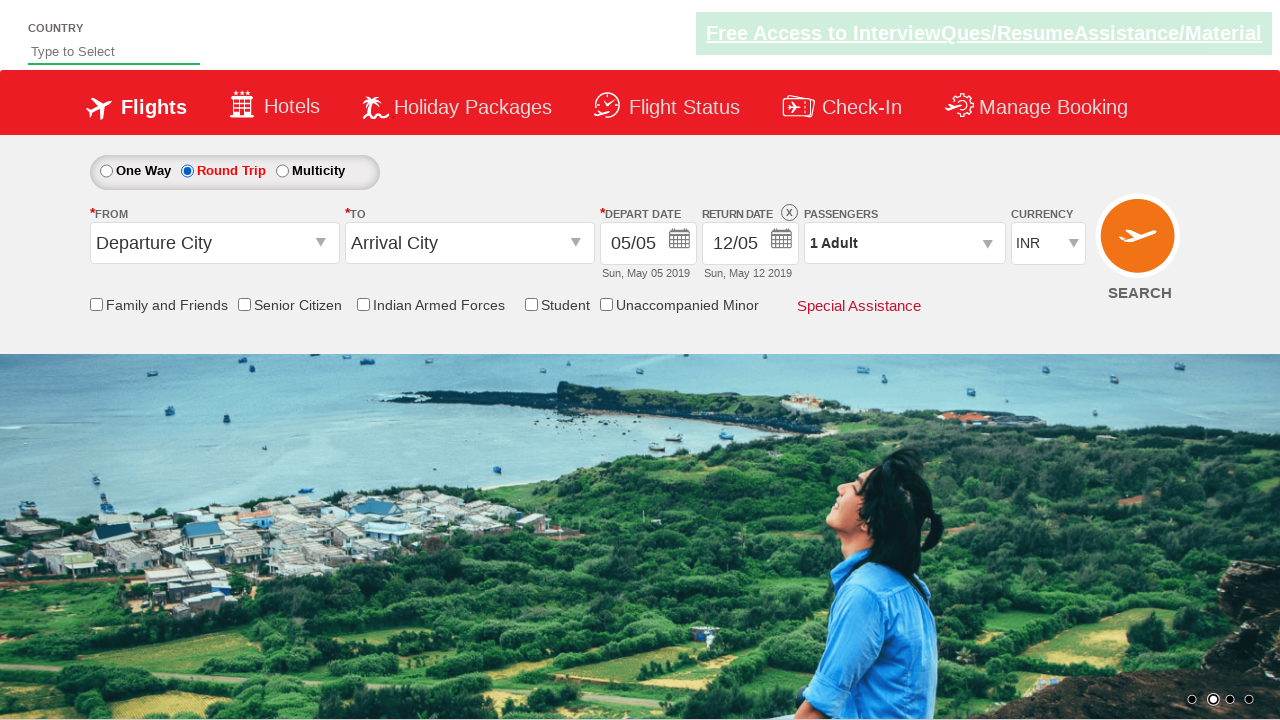

Retrieved updated style attribute of date selection div after selecting Round Trip
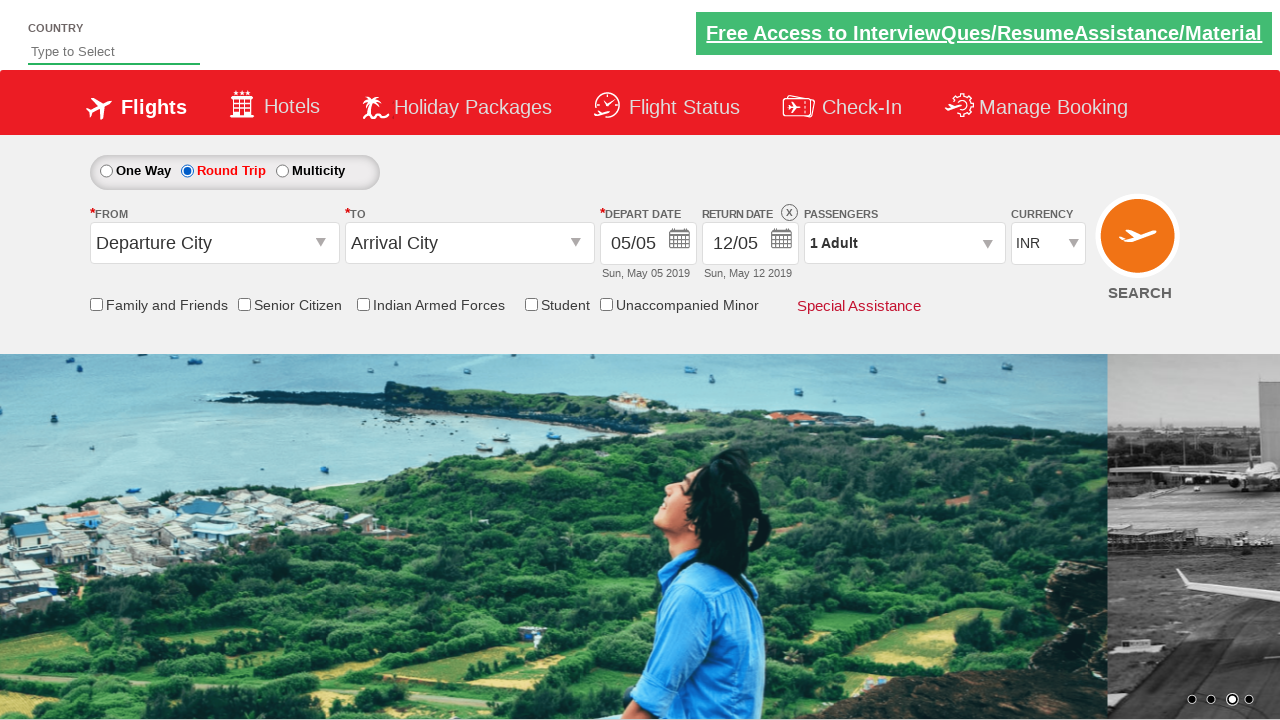

Verified that date selection div is enabled (style contains '1')
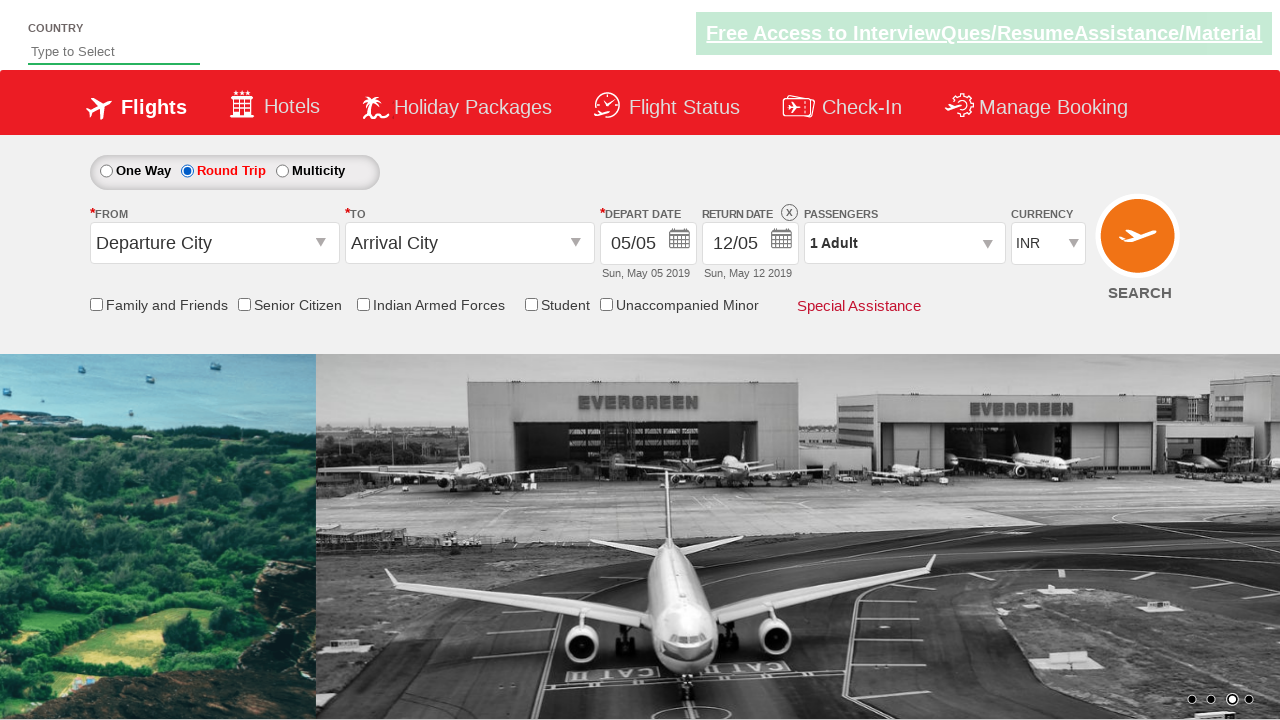

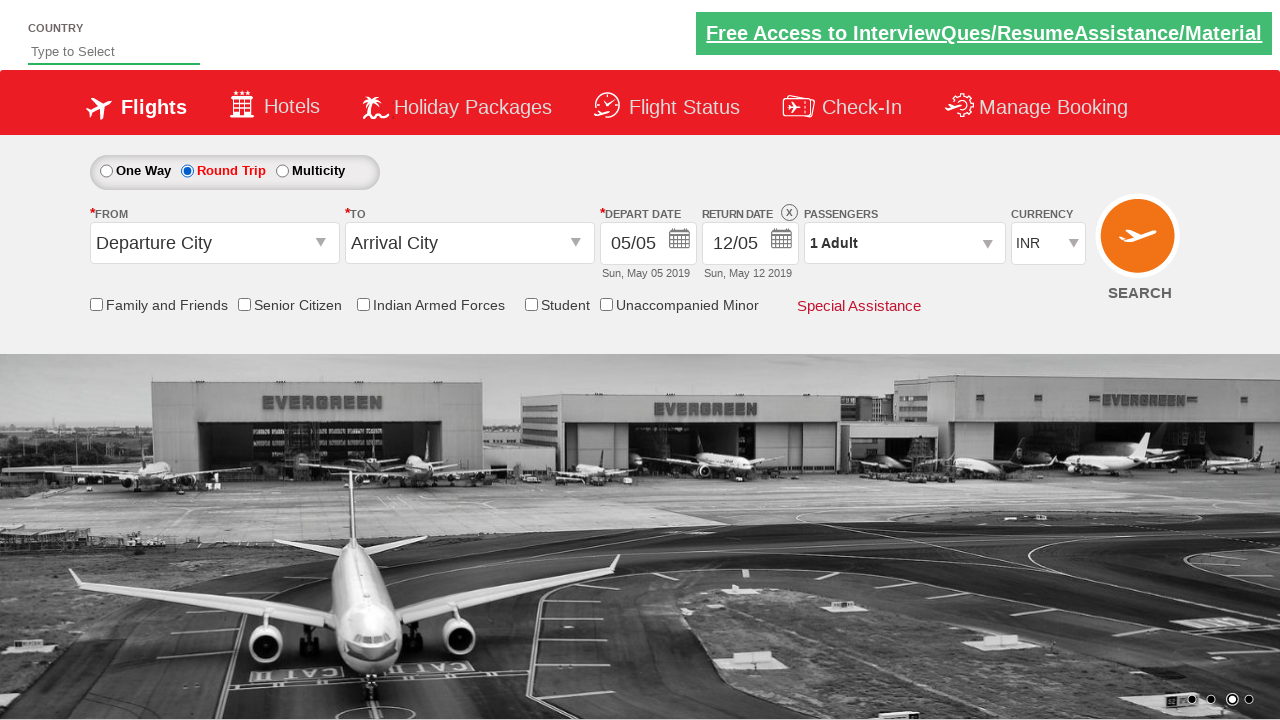